Navigates through Microsoft's Windows 10 ISO download page by selecting product edition and language options to reach the download link

Starting URL: https://www.microsoft.com/en-us/software-download/windows10ISO

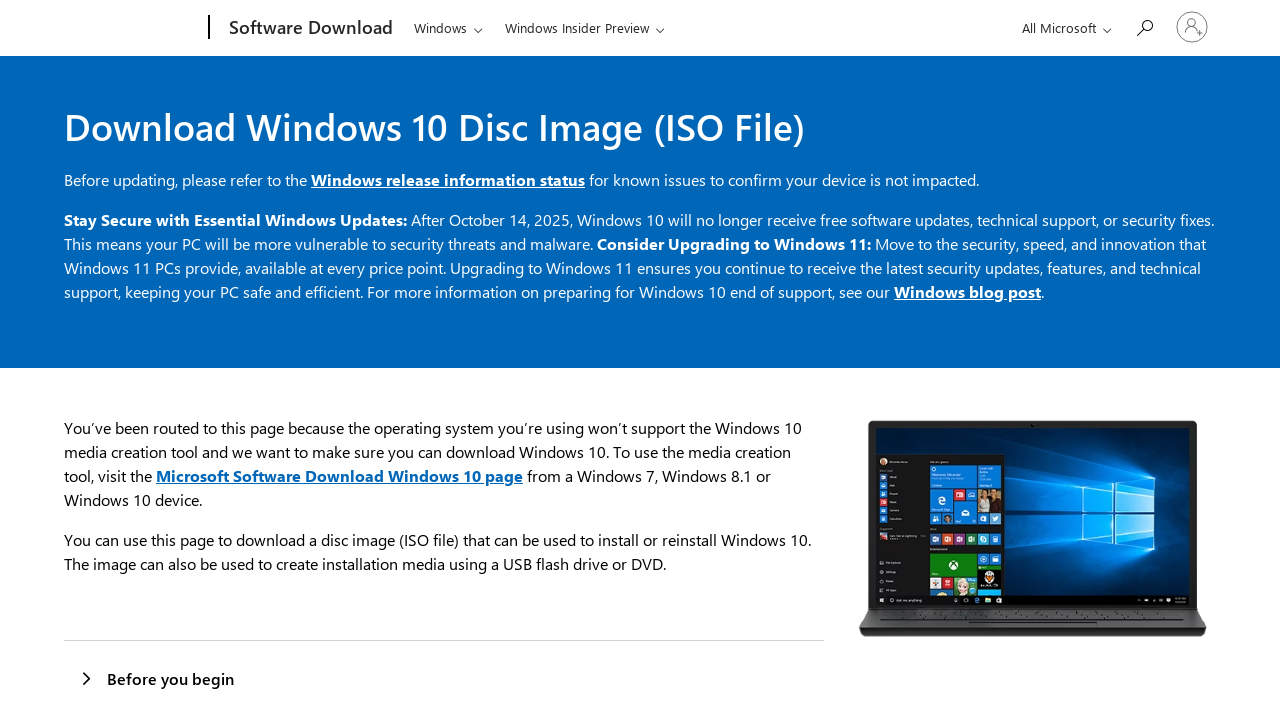

Selected first product edition option from dropdown on #product-edition
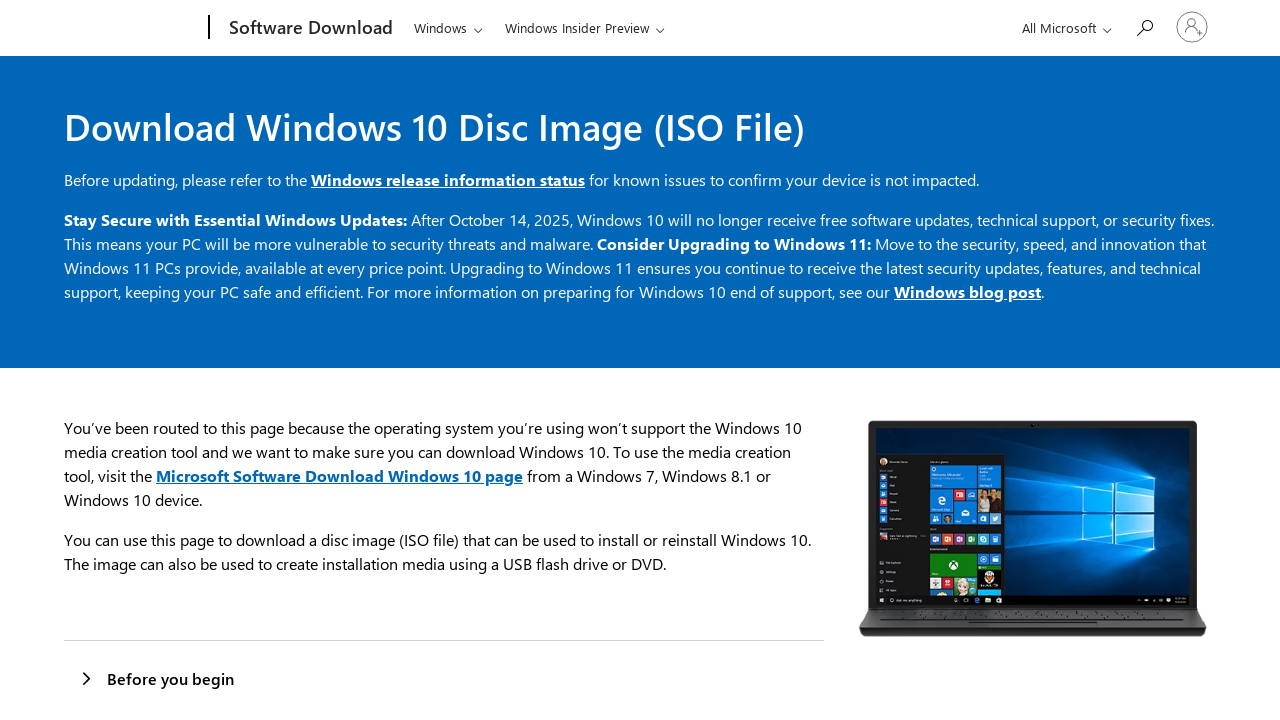

Clicked confirm button for product edition at (108, 361) on #submit-product-edition
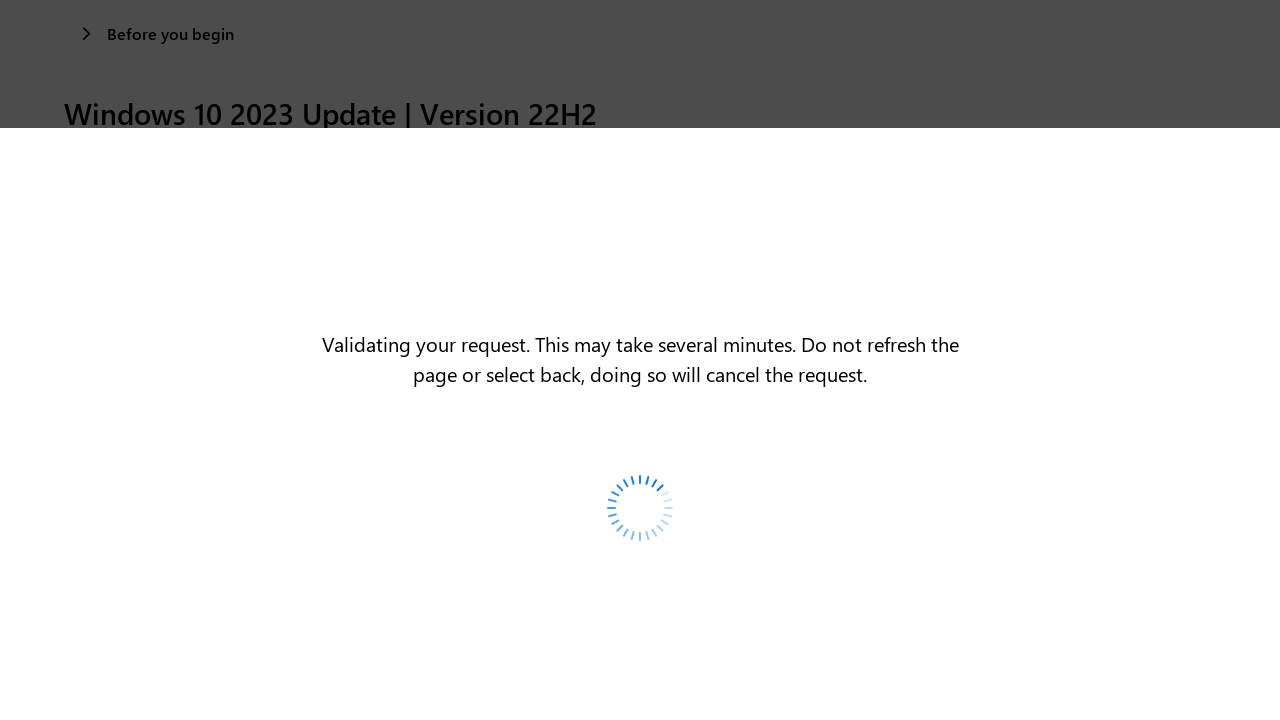

Language selector appeared on page
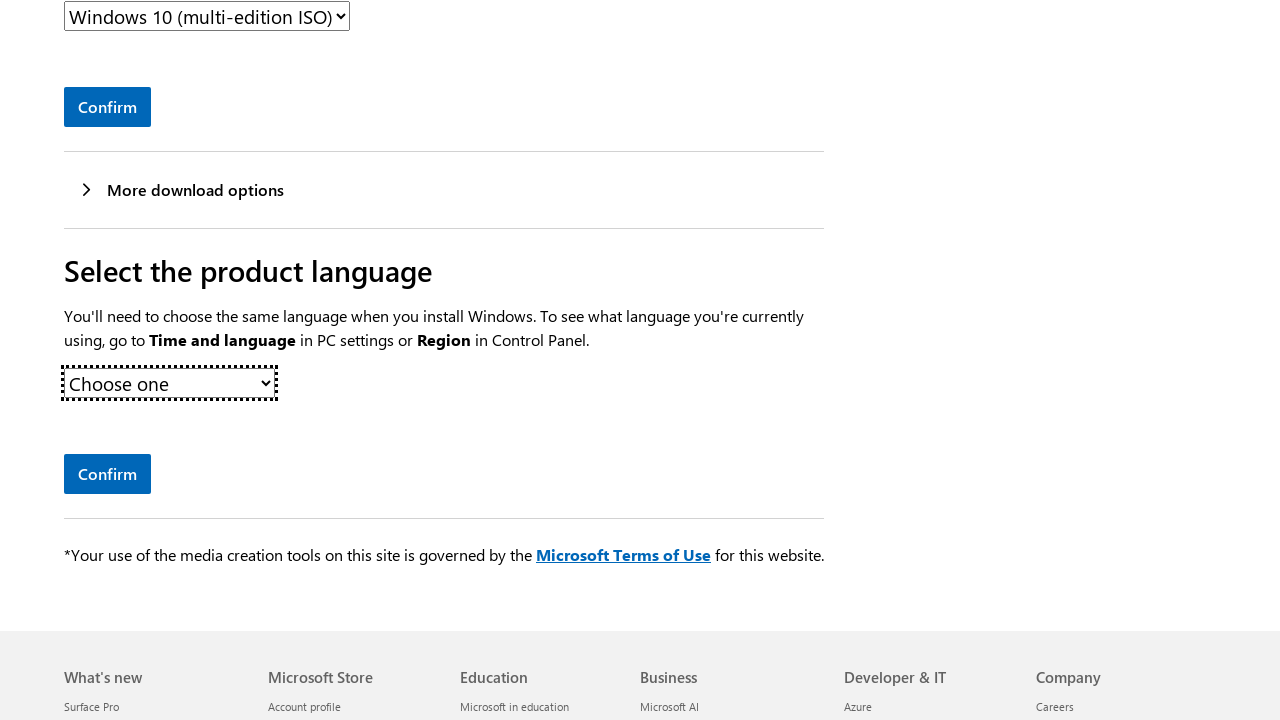

Selected 'English (United States)' from language dropdown on #product-languages
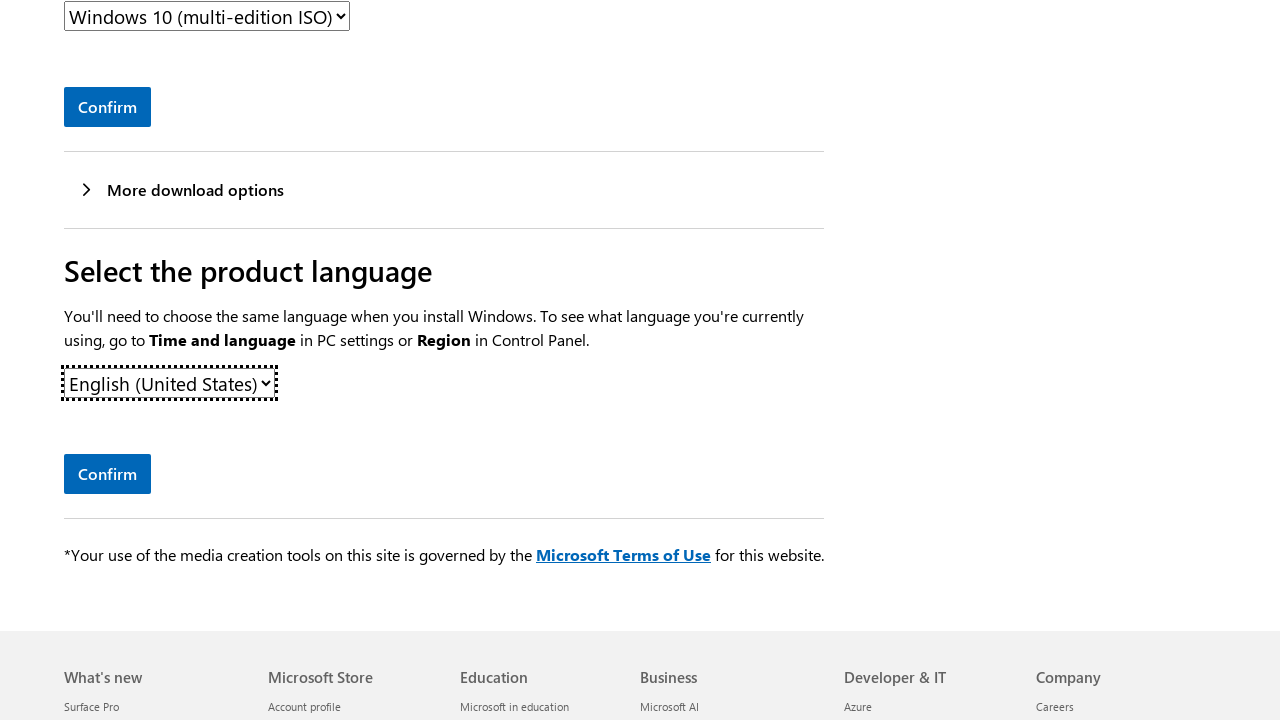

Clicked confirm button for language selection at (108, 474) on #submit-sku
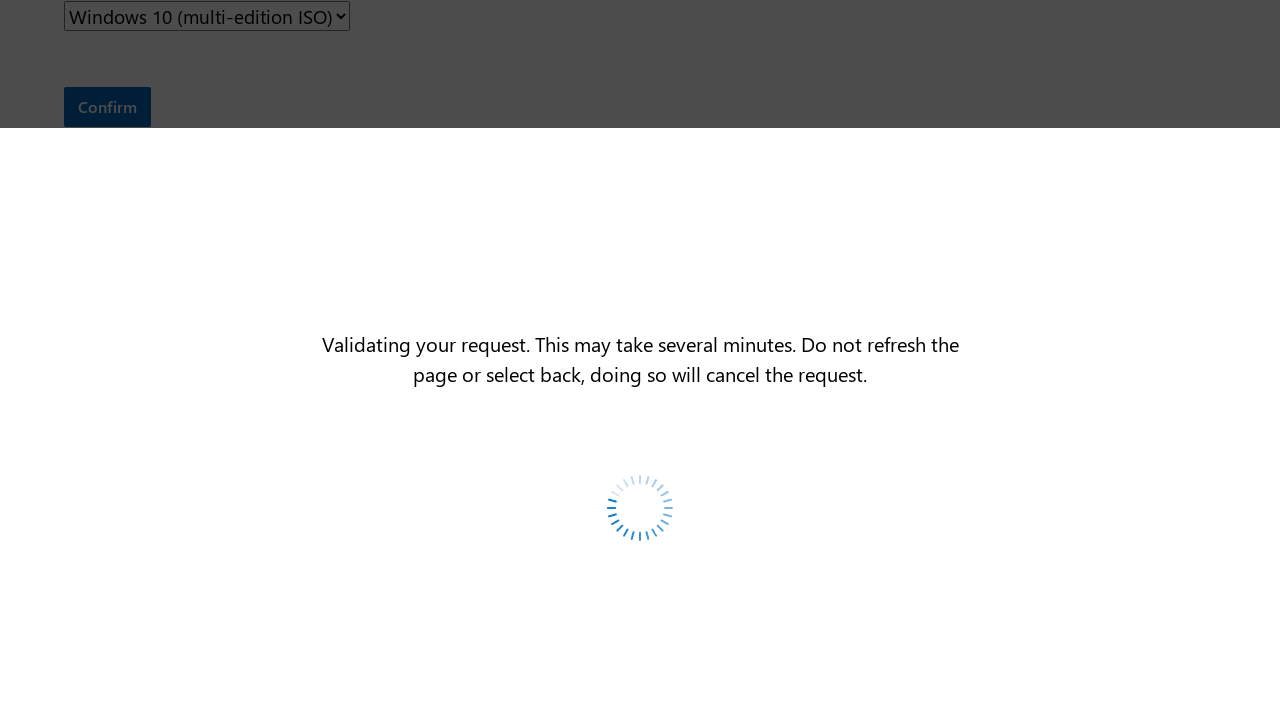

64-bit download link appeared on page
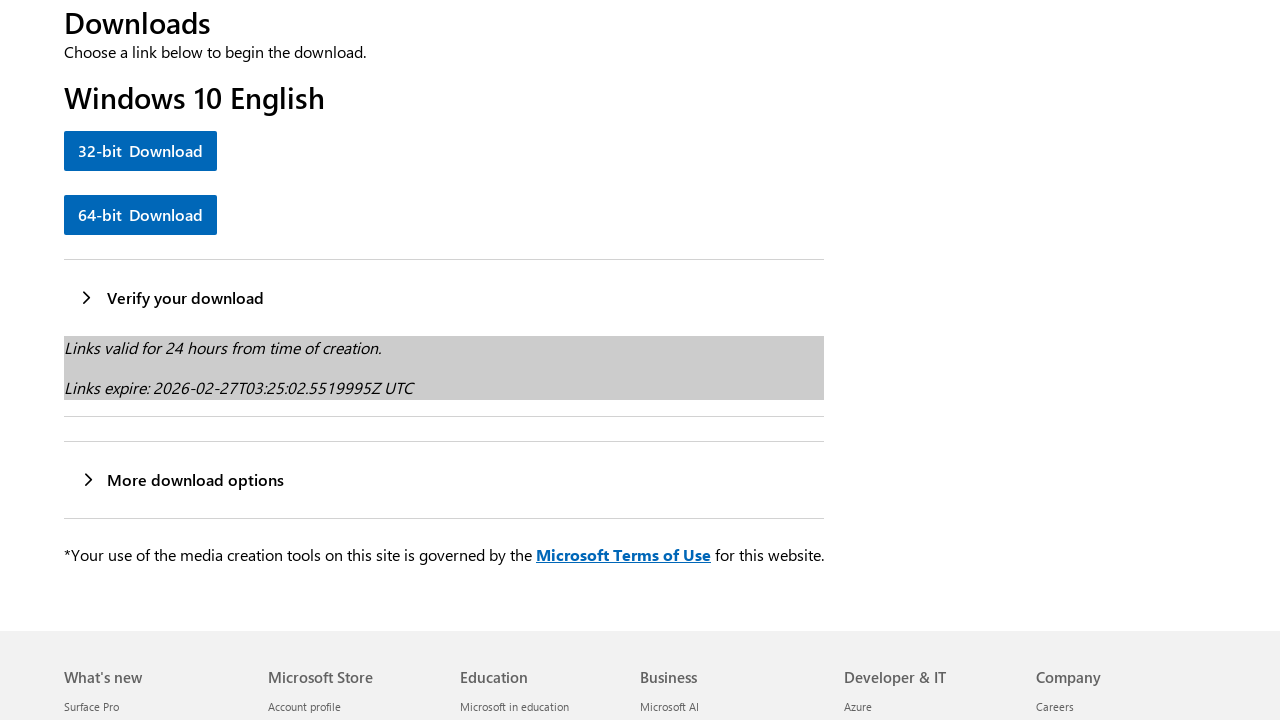

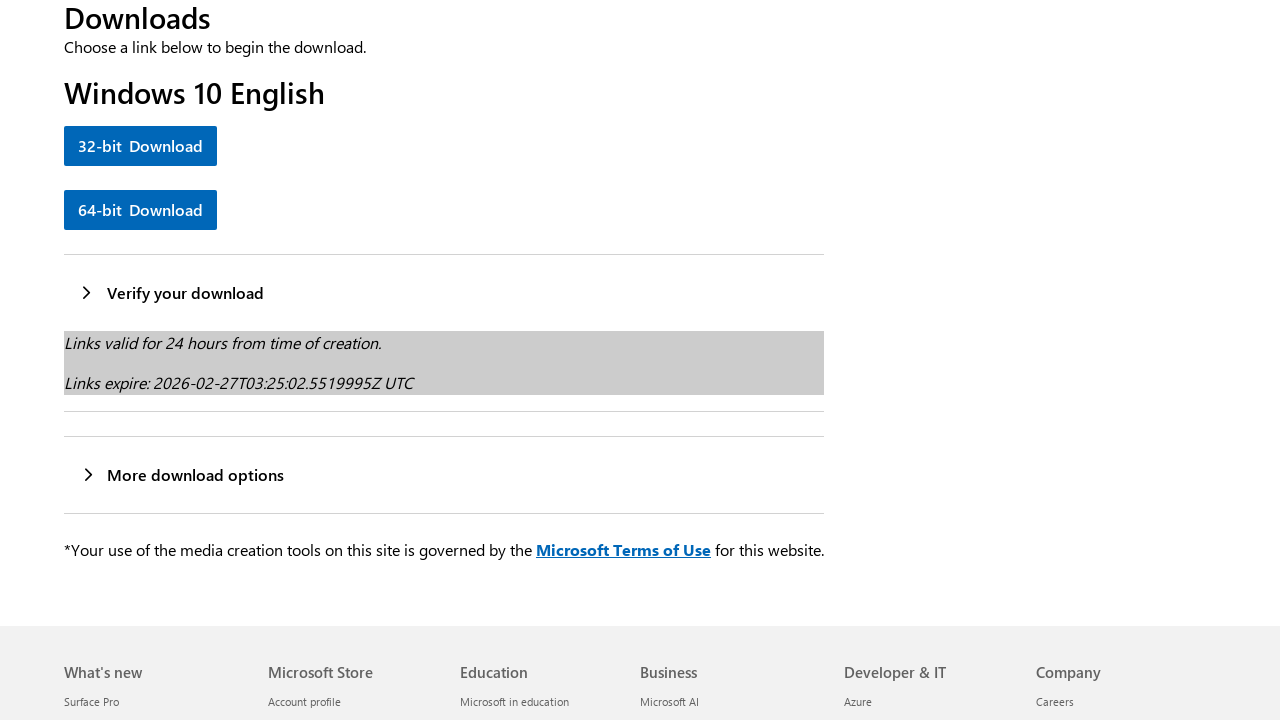